Navigates to DemoQA Widgets page and clicks on the Slider section in the navigation bar

Starting URL: https://demoqa.com

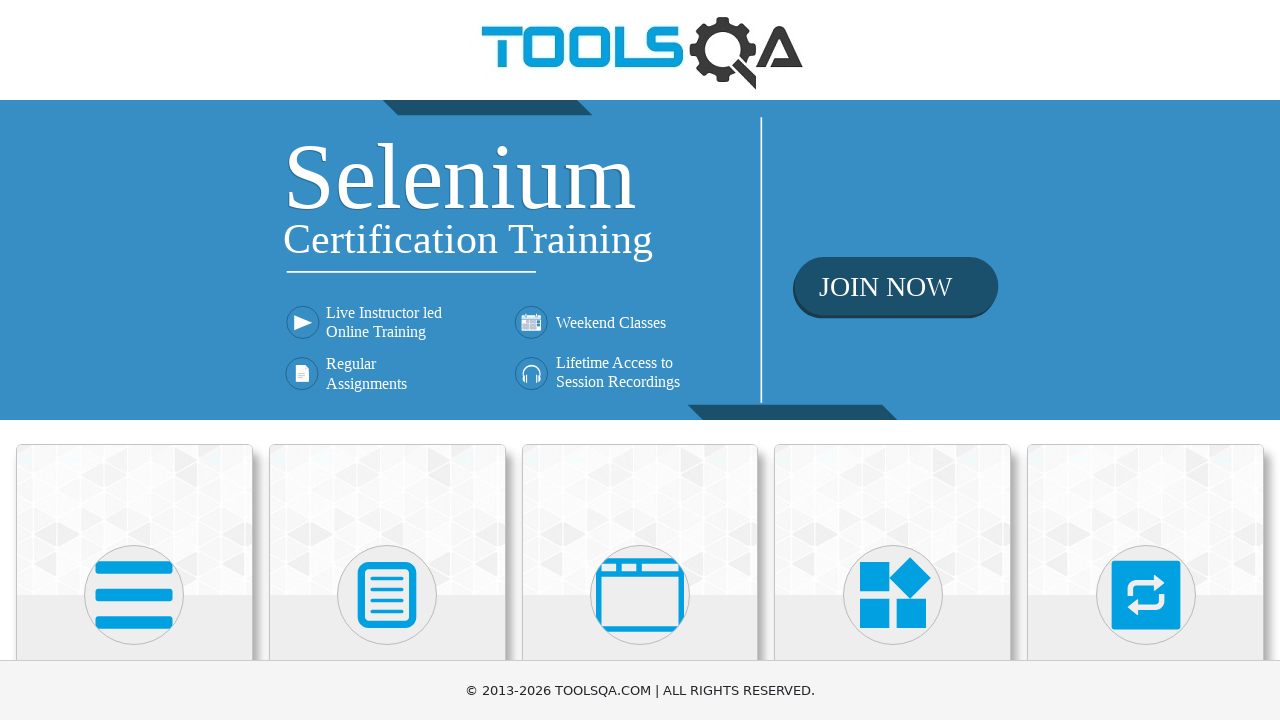

Clicked on Widgets card at (893, 360) on text=Widgets
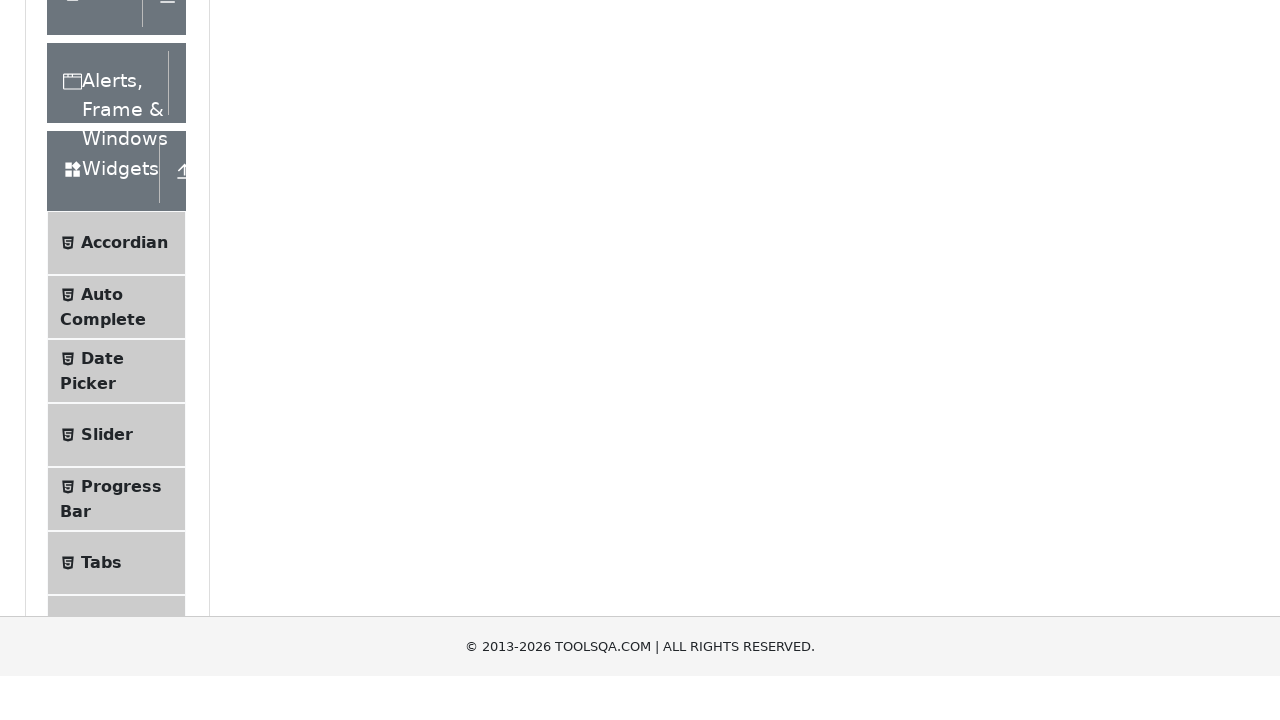

Navigated to Widgets page
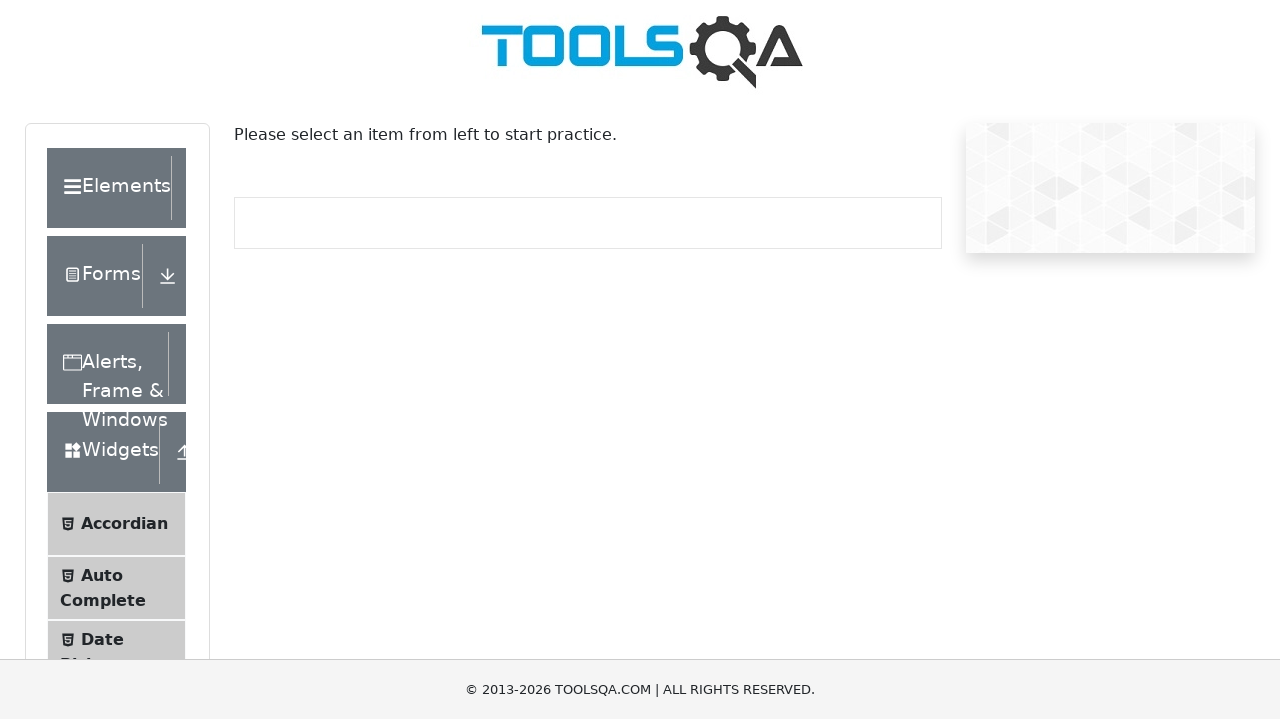

Clicked on Slider in the navigation bar at (107, 360) on text=Slider
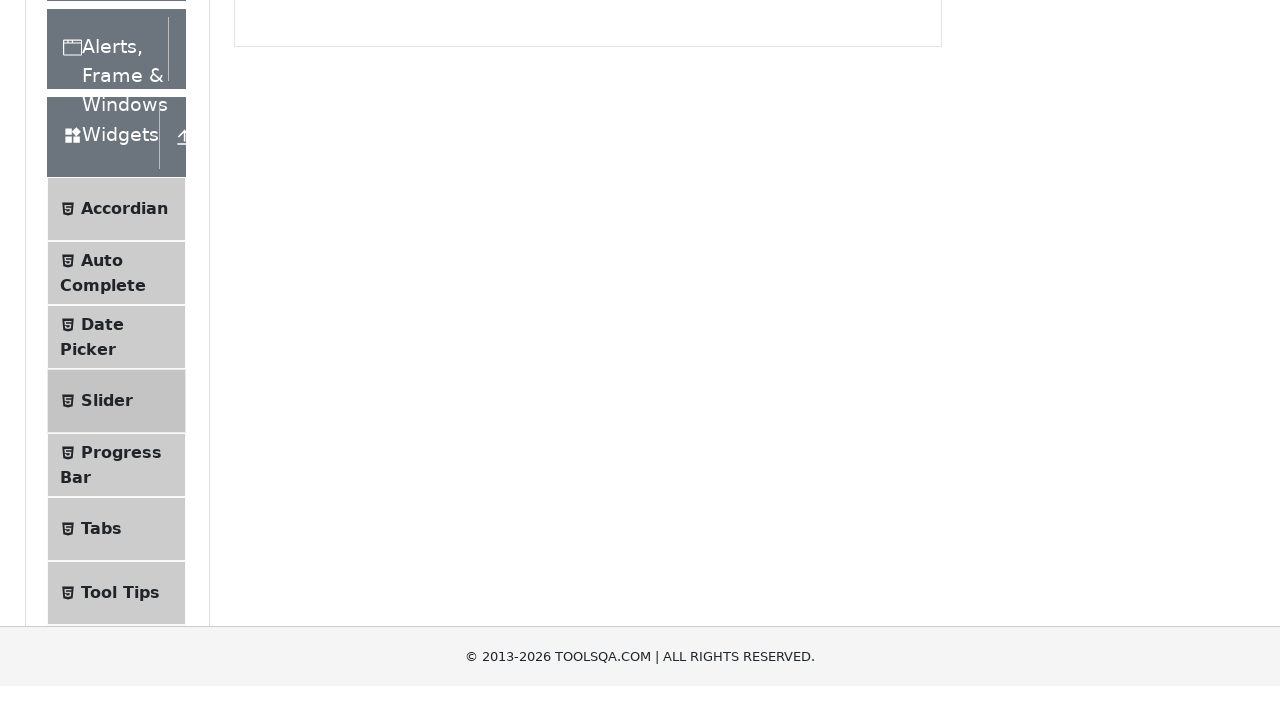

Slider component loaded and is visible
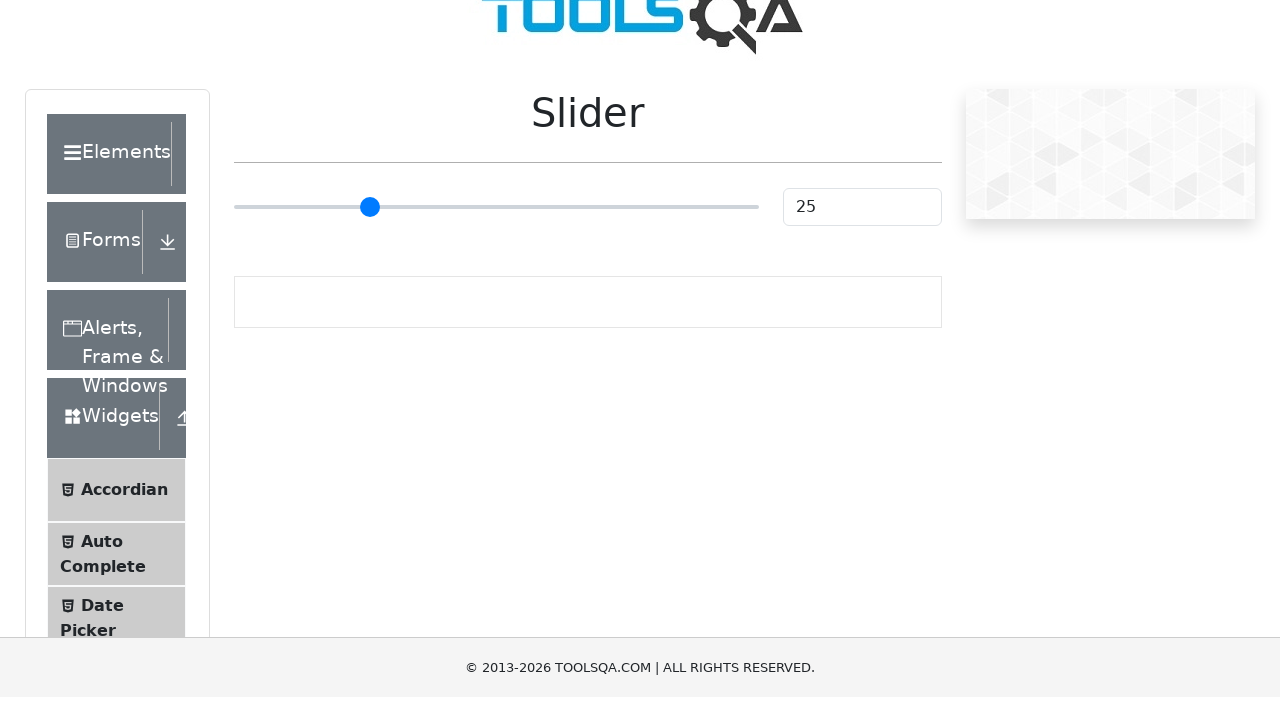

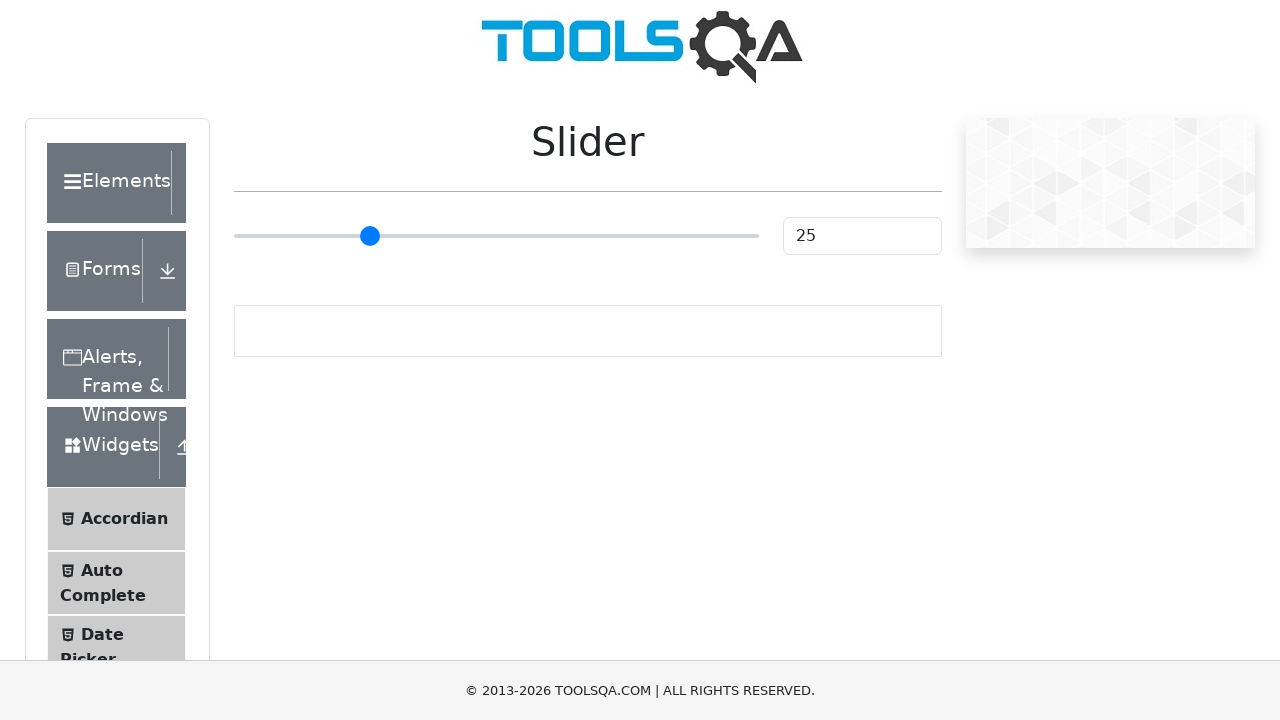